Tests password validation on MailChimp signup form by entering different password patterns and verifying validation messages

Starting URL: https://login.mailchimp.com/signup/

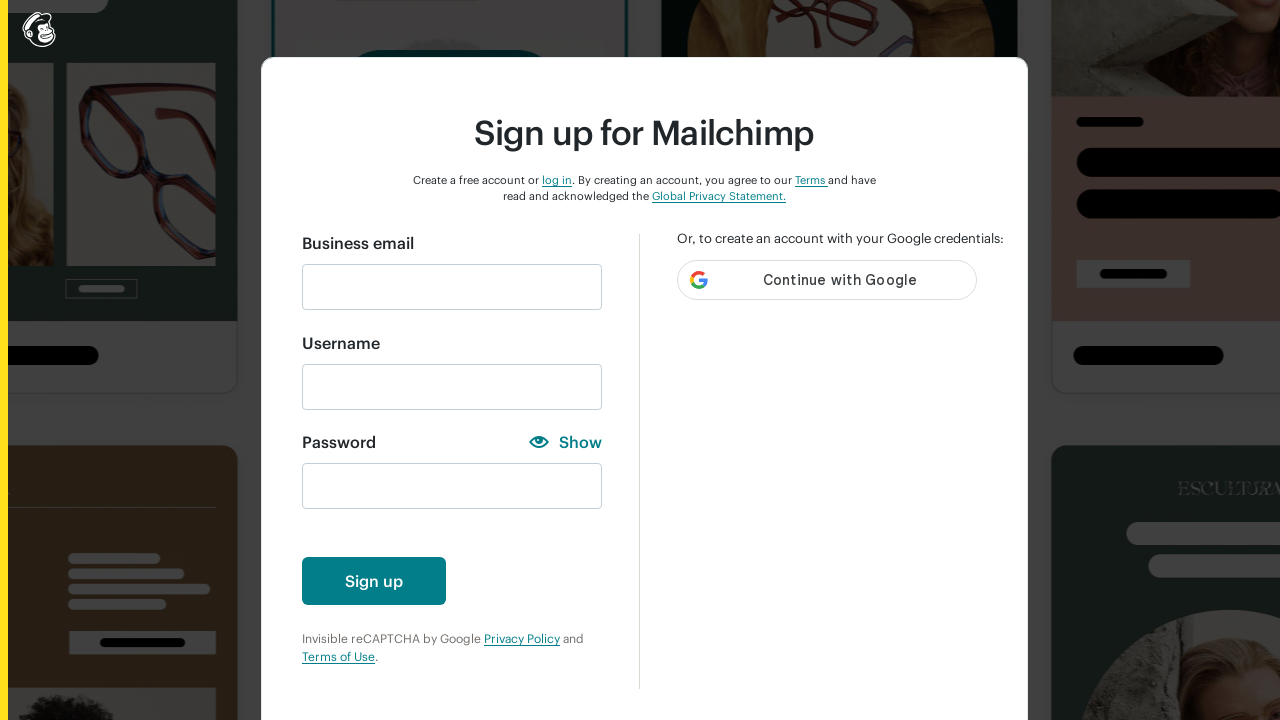

Filled email field with 'thaotth@gmail.com' on input#email
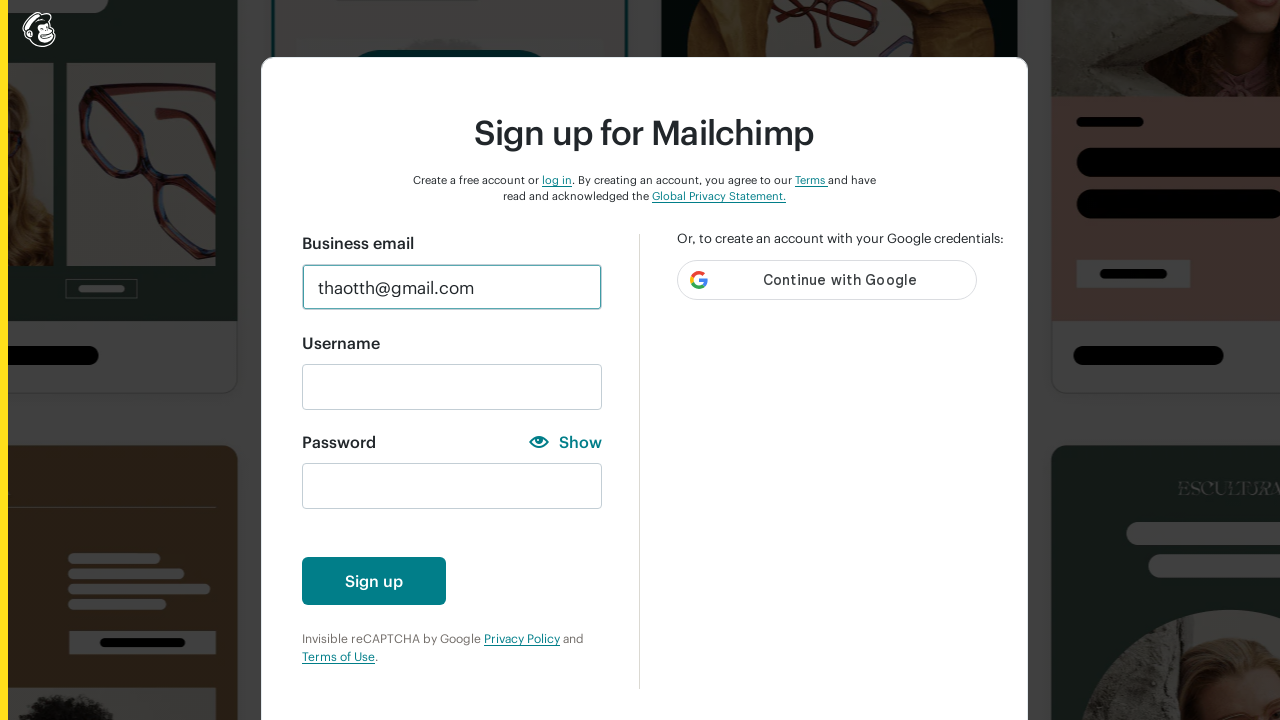

Entered lowercase password 'aaa' to test lowercase validation on input#new_password
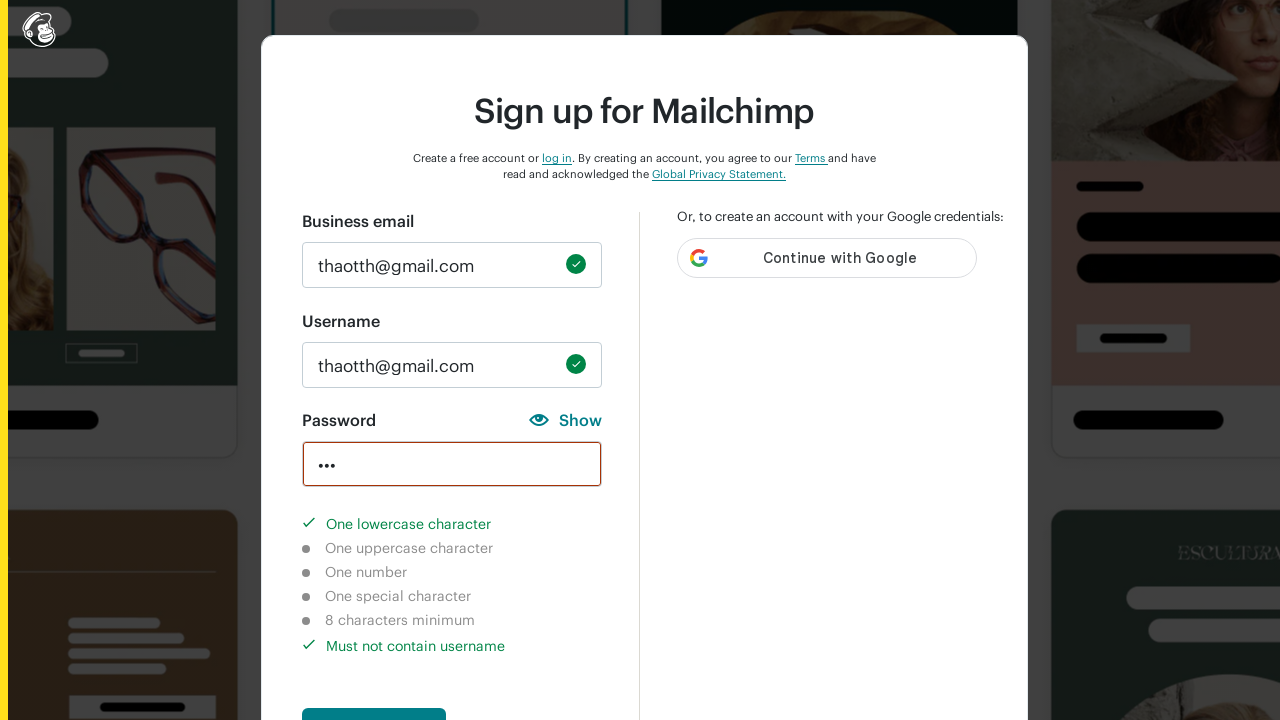

Lowercase character validation indicator appeared as completed
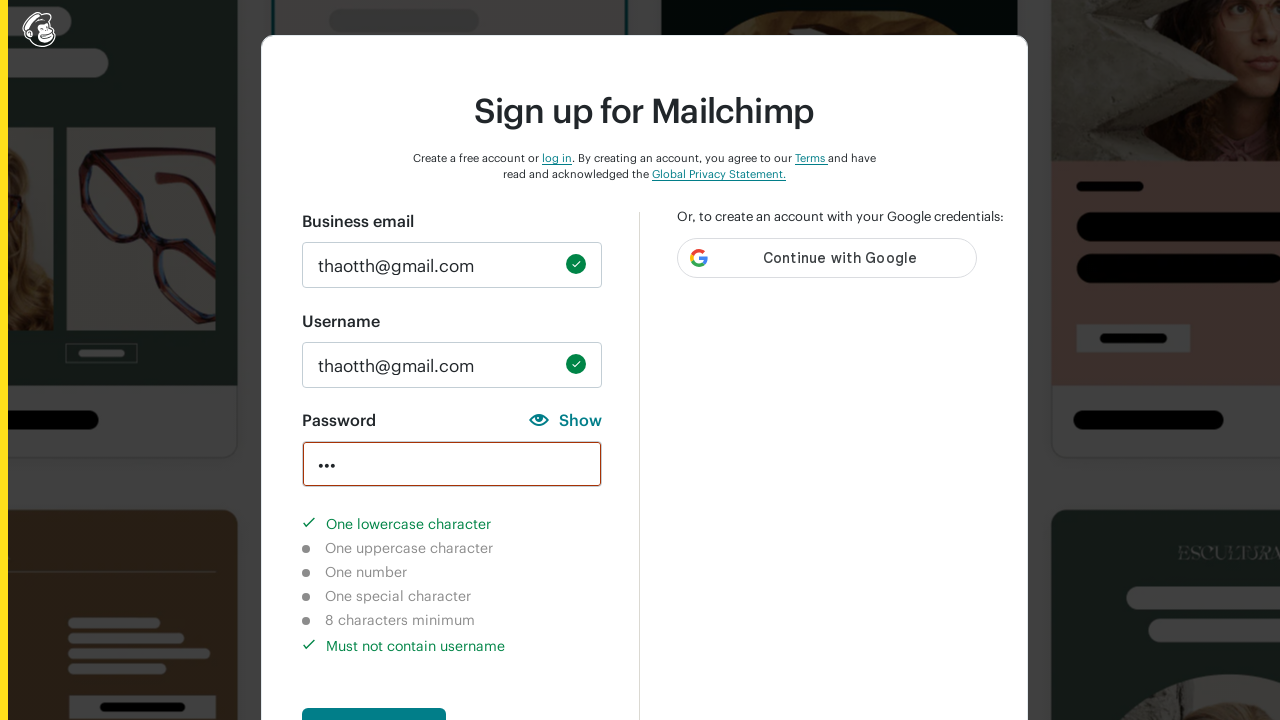

Cleared password field on input#new_password
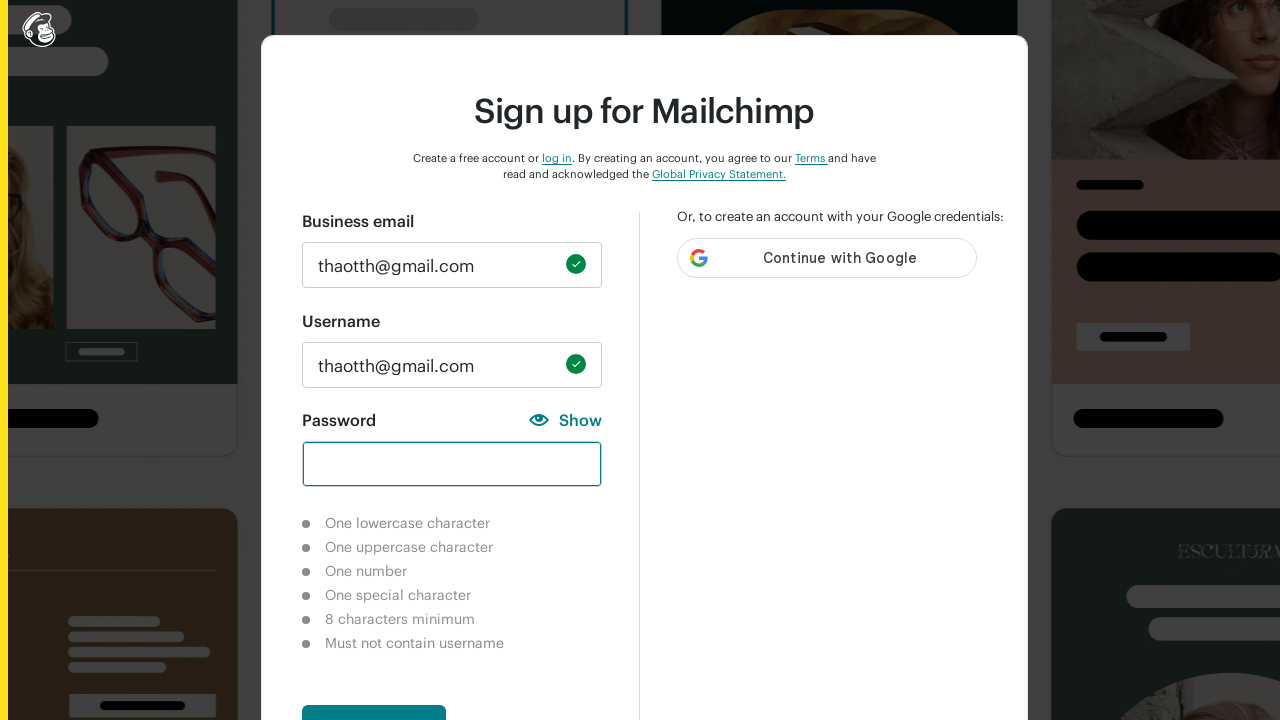

Entered uppercase password 'AAA' to test uppercase validation on input#new_password
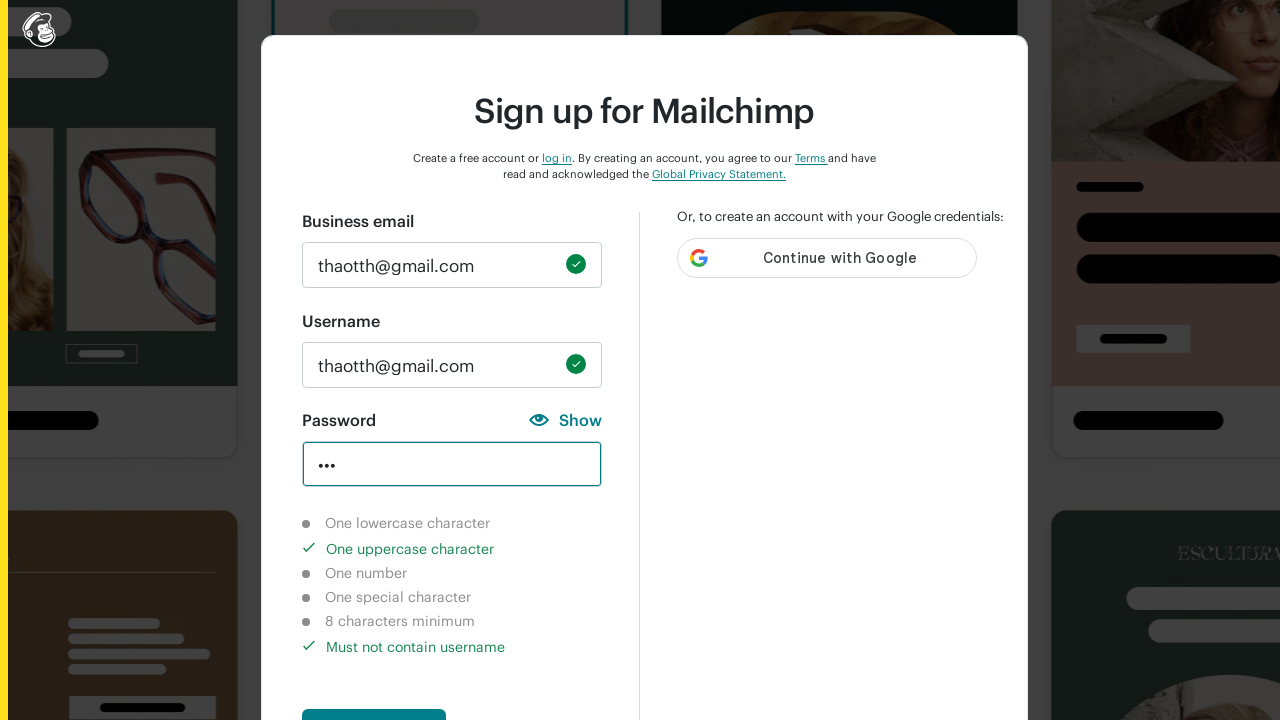

Uppercase character validation indicator appeared as completed
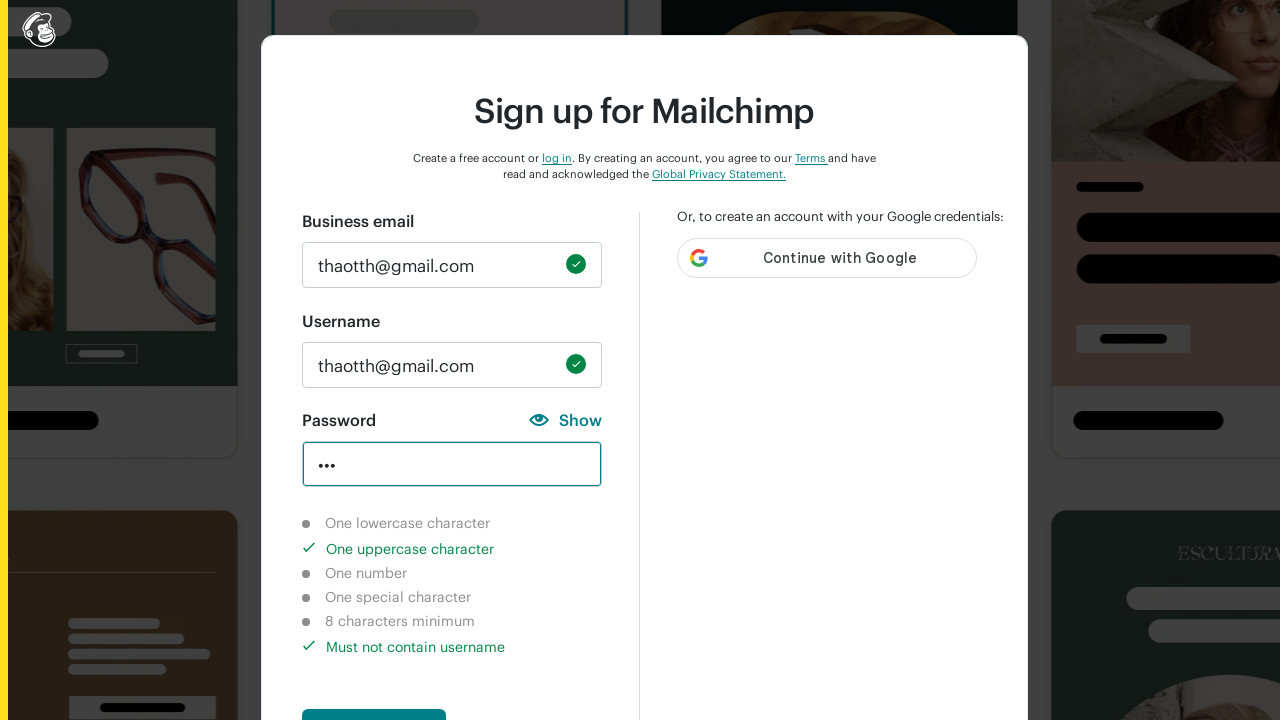

Cleared password field on input#new_password
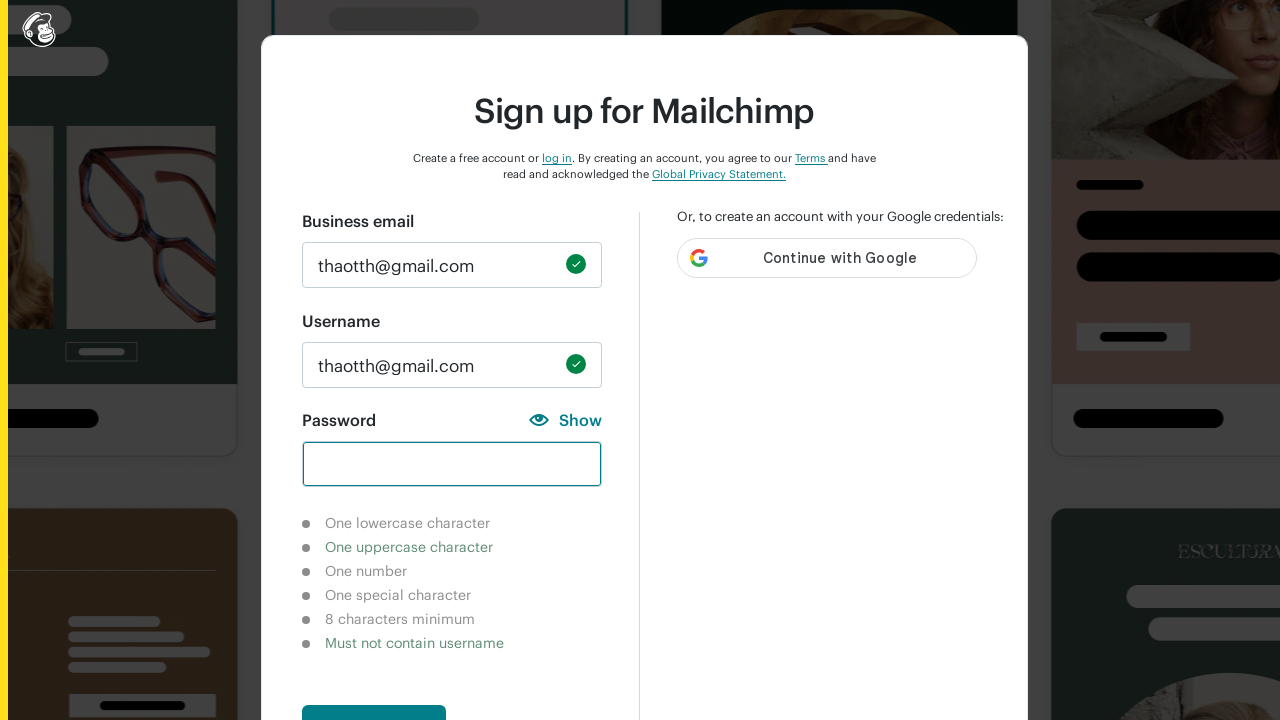

Entered numeric password '123456' to test number validation on input#new_password
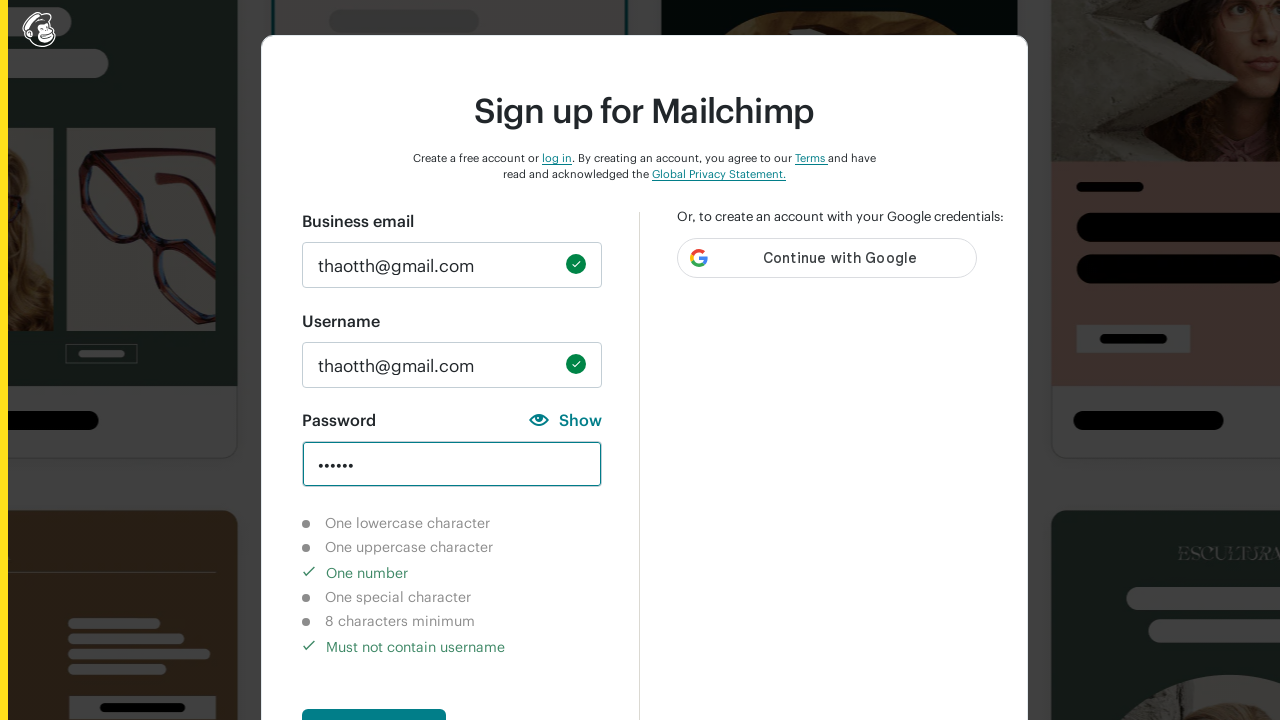

Number character validation indicator appeared as completed
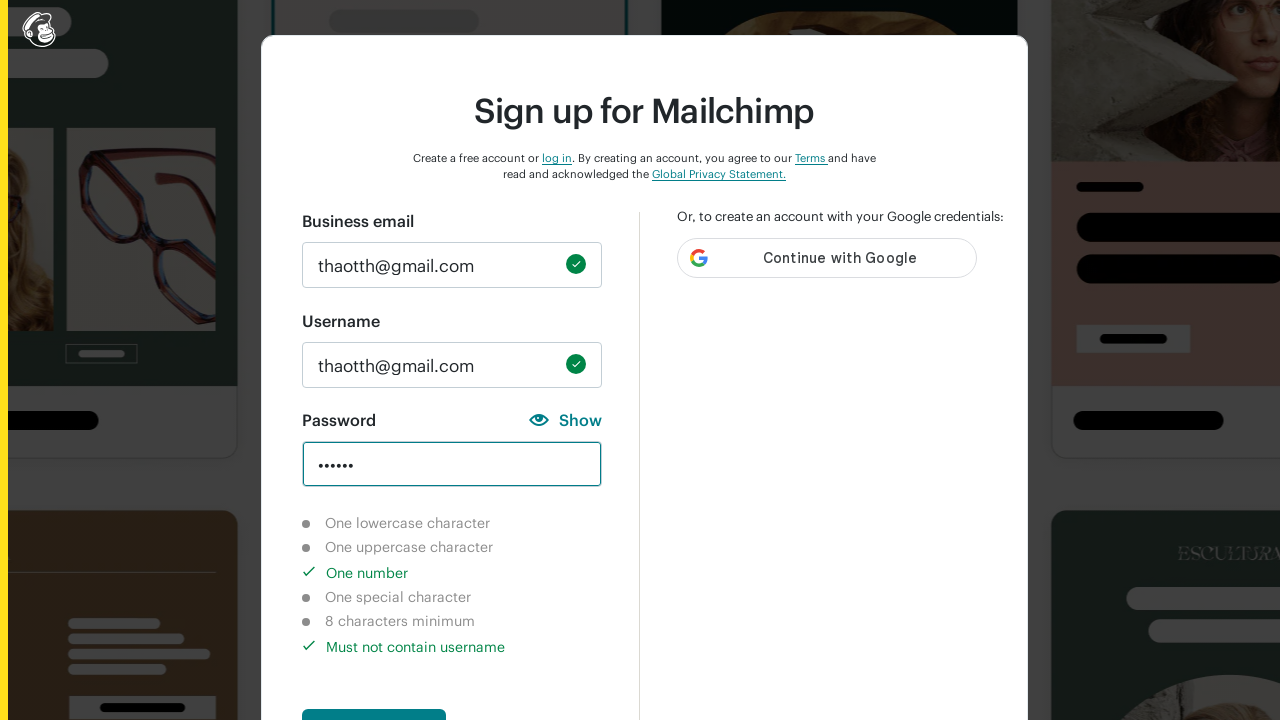

Cleared password field on input#new_password
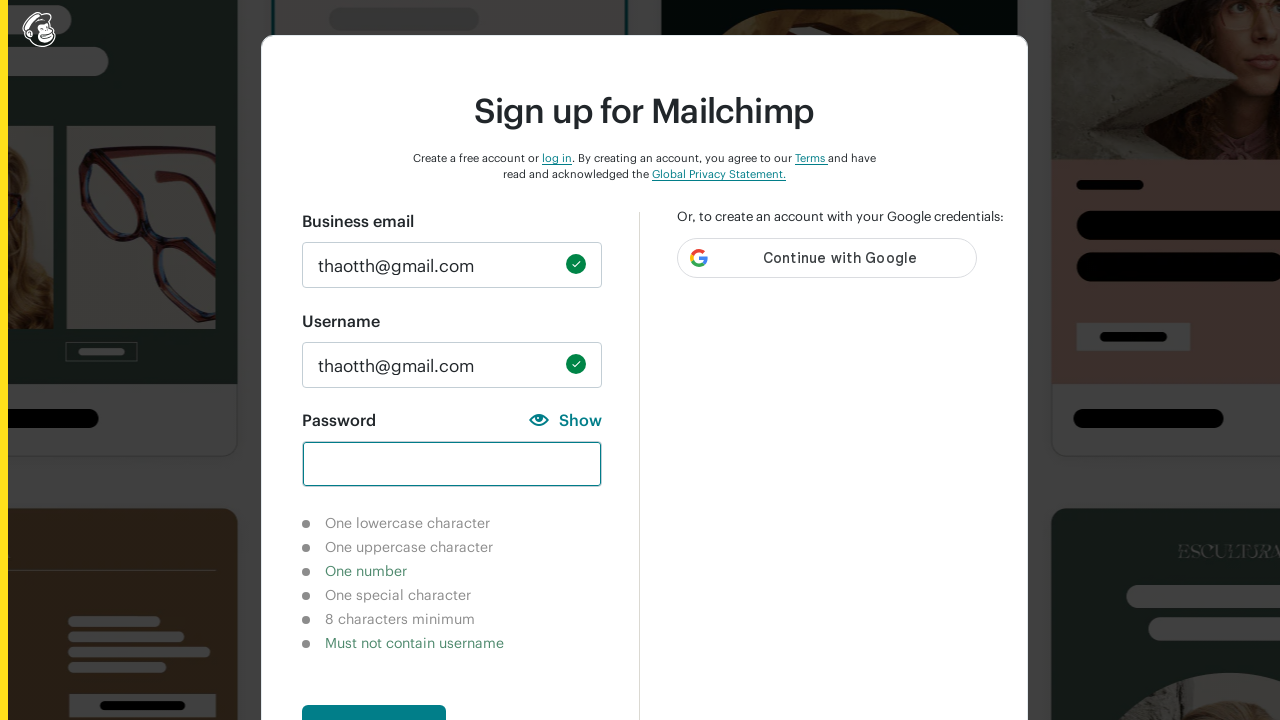

Entered special character password '@#$%' to test special character validation on input#new_password
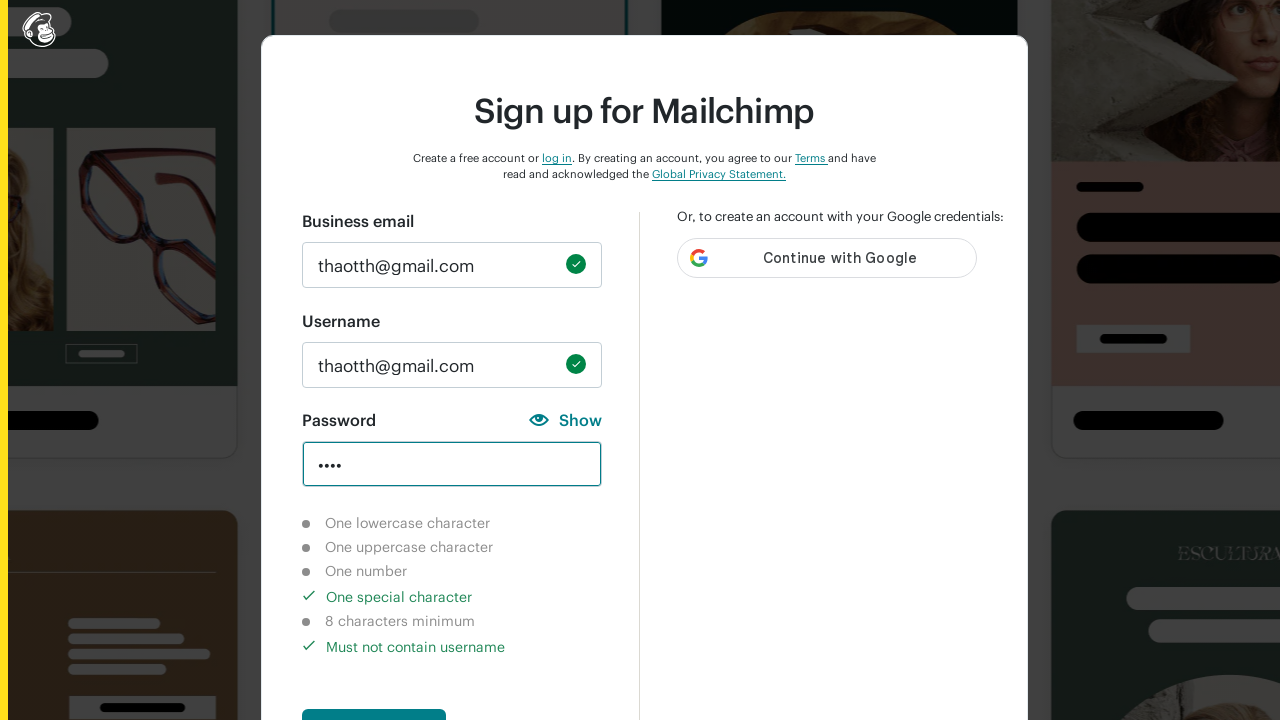

Special character validation indicator appeared as completed
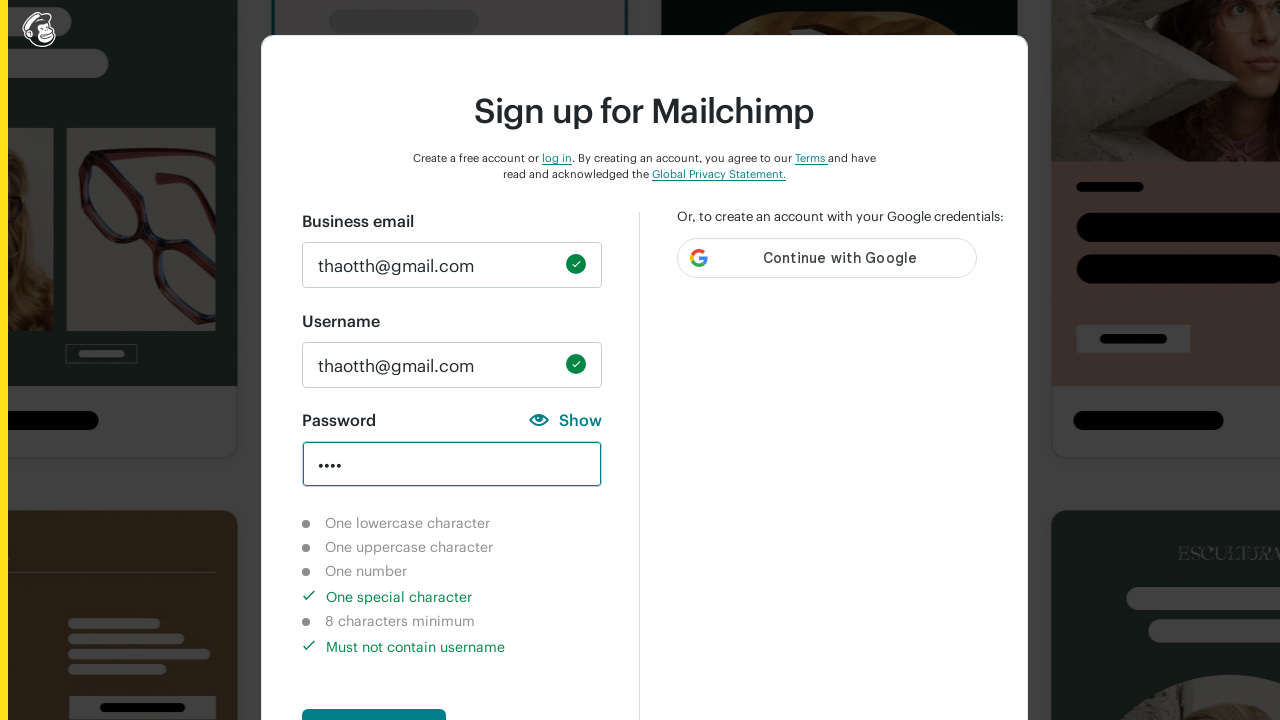

Cleared password field on input#new_password
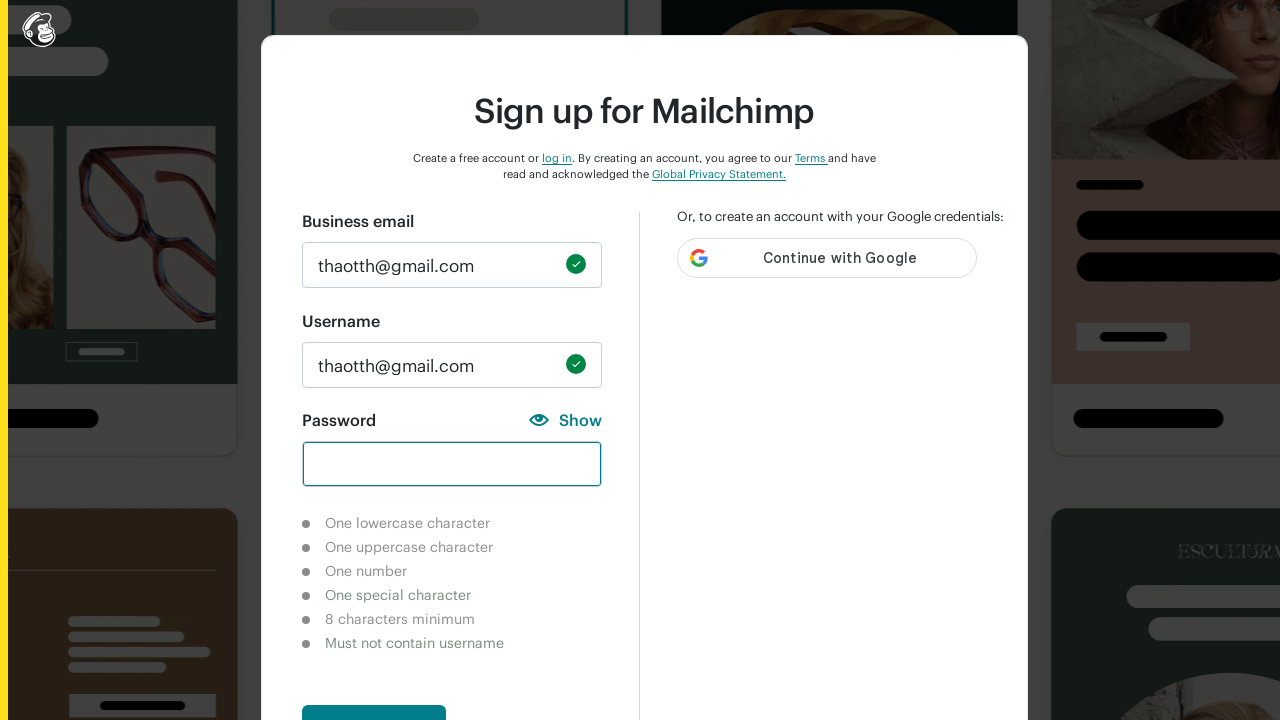

Entered short password 'aB1@' to test minimum 8 characters validation on input#new_password
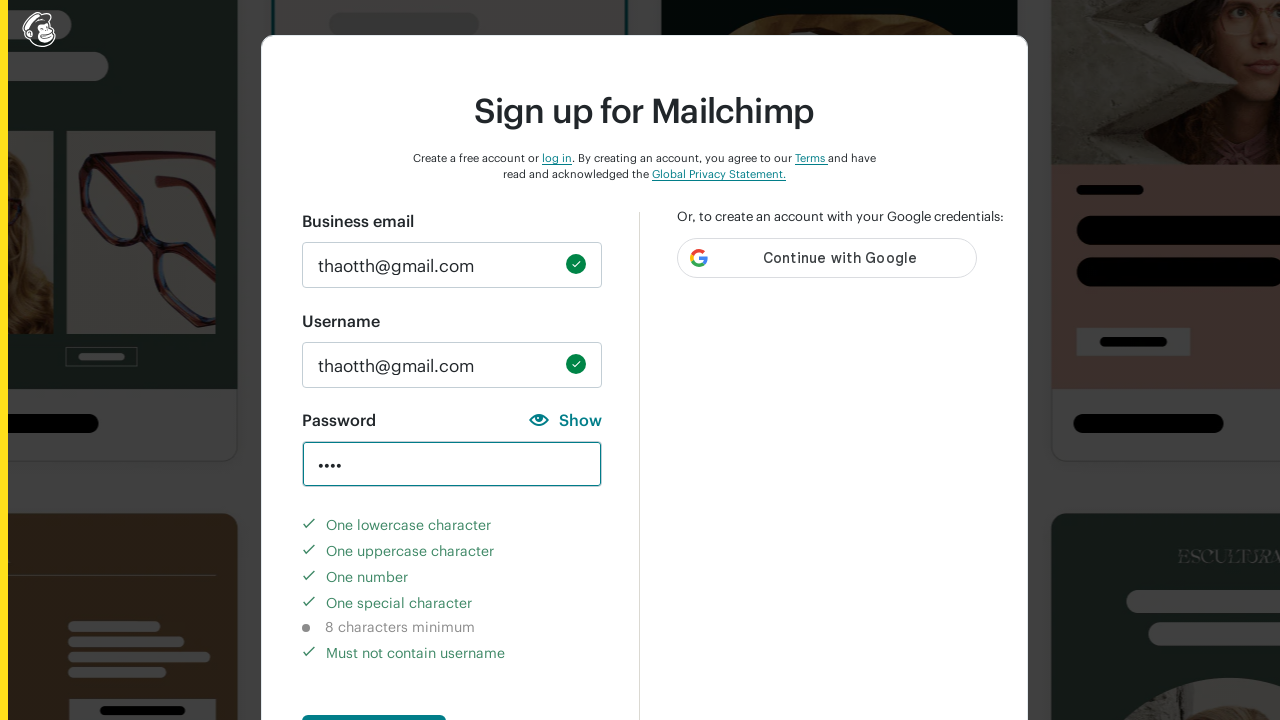

Lowercase character validation indicator appeared but password length still insufficient
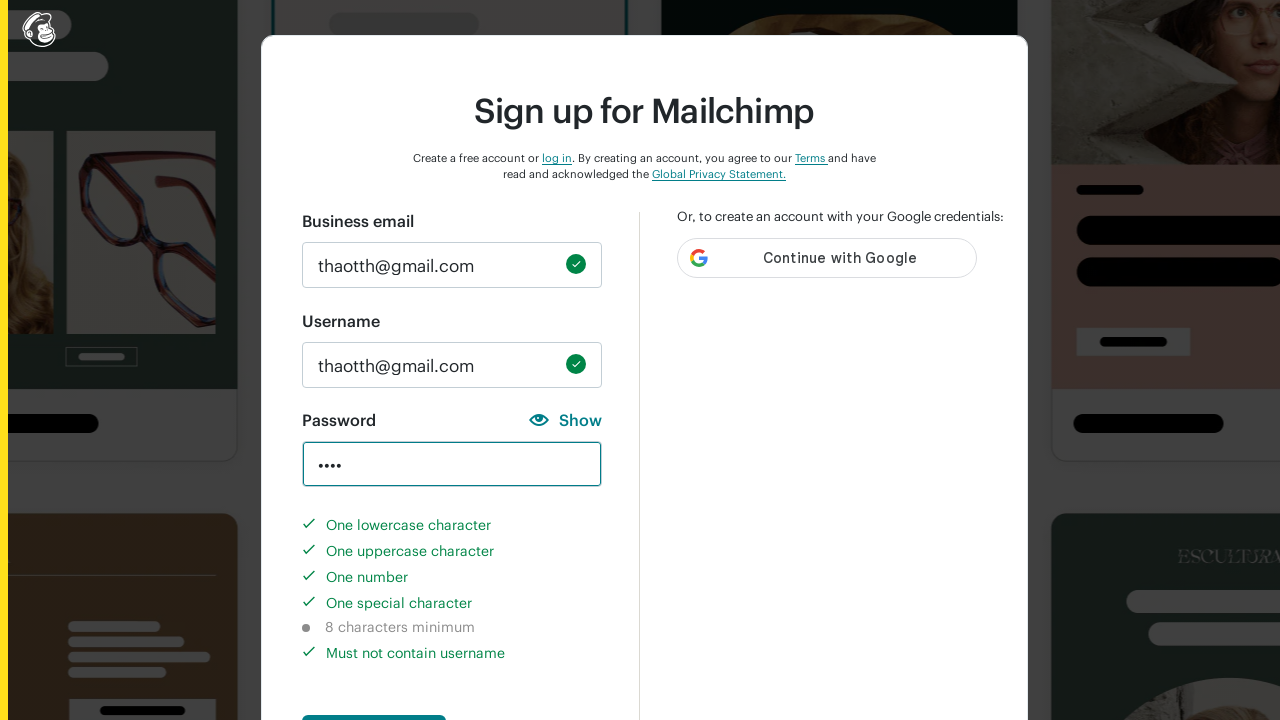

Cleared password field on input#new_password
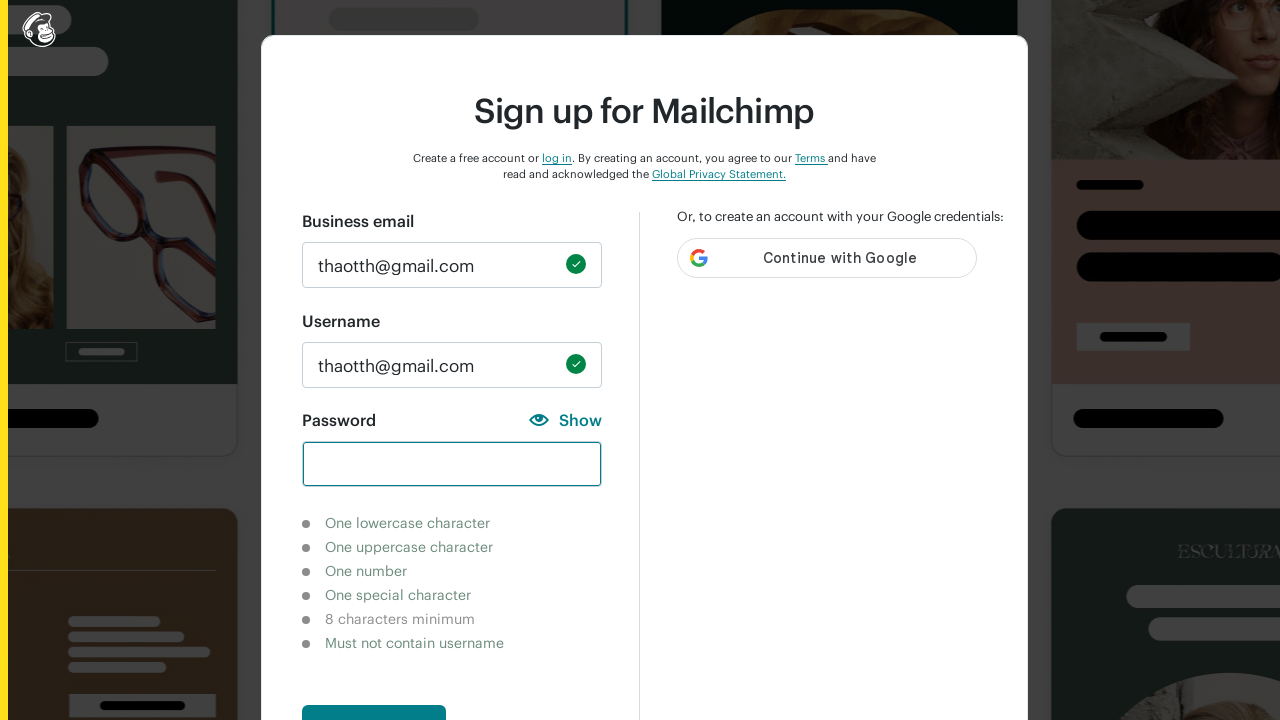

Entered full valid password 'ABCabc@@@123' meeting all validation requirements on input#new_password
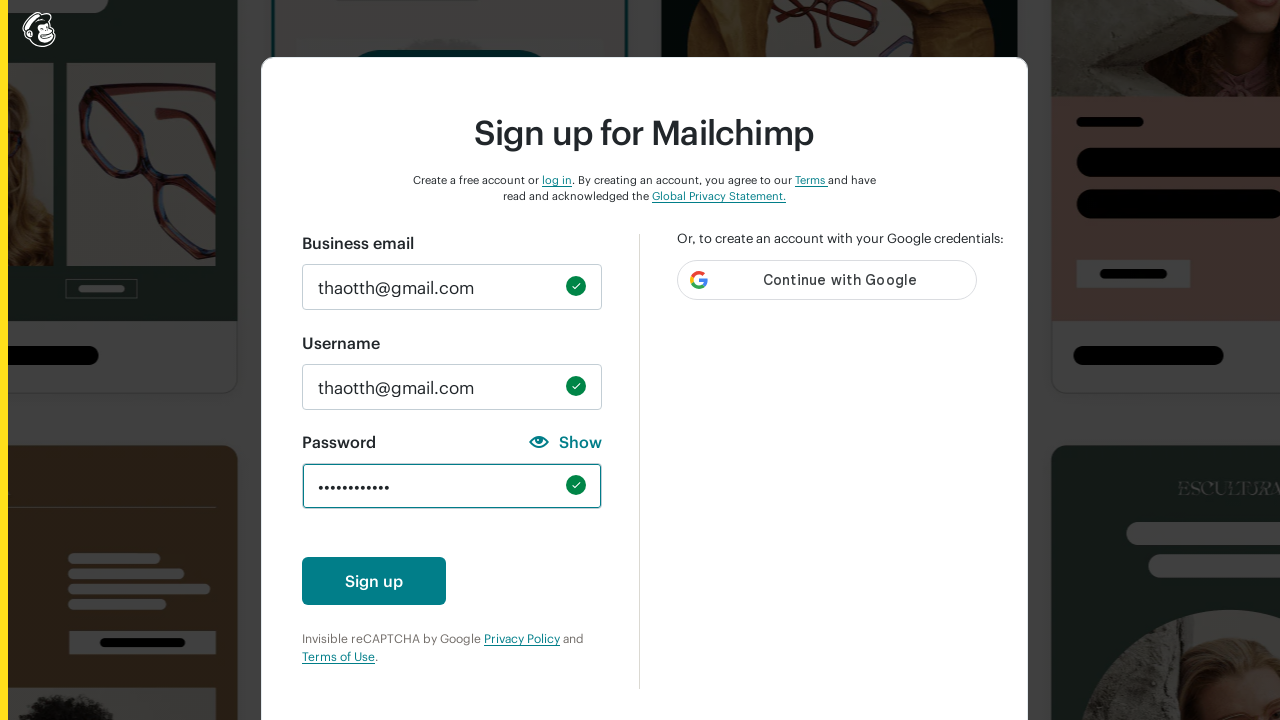

Waited 2 seconds for validation indicators to process
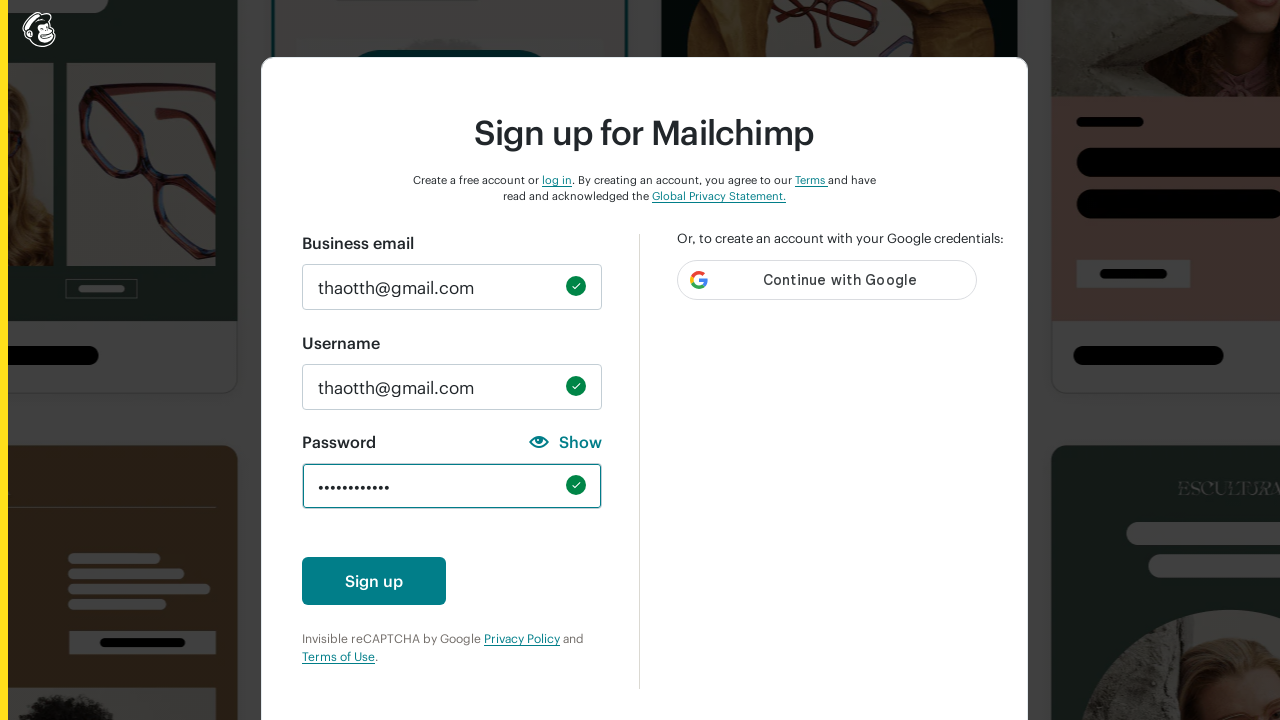

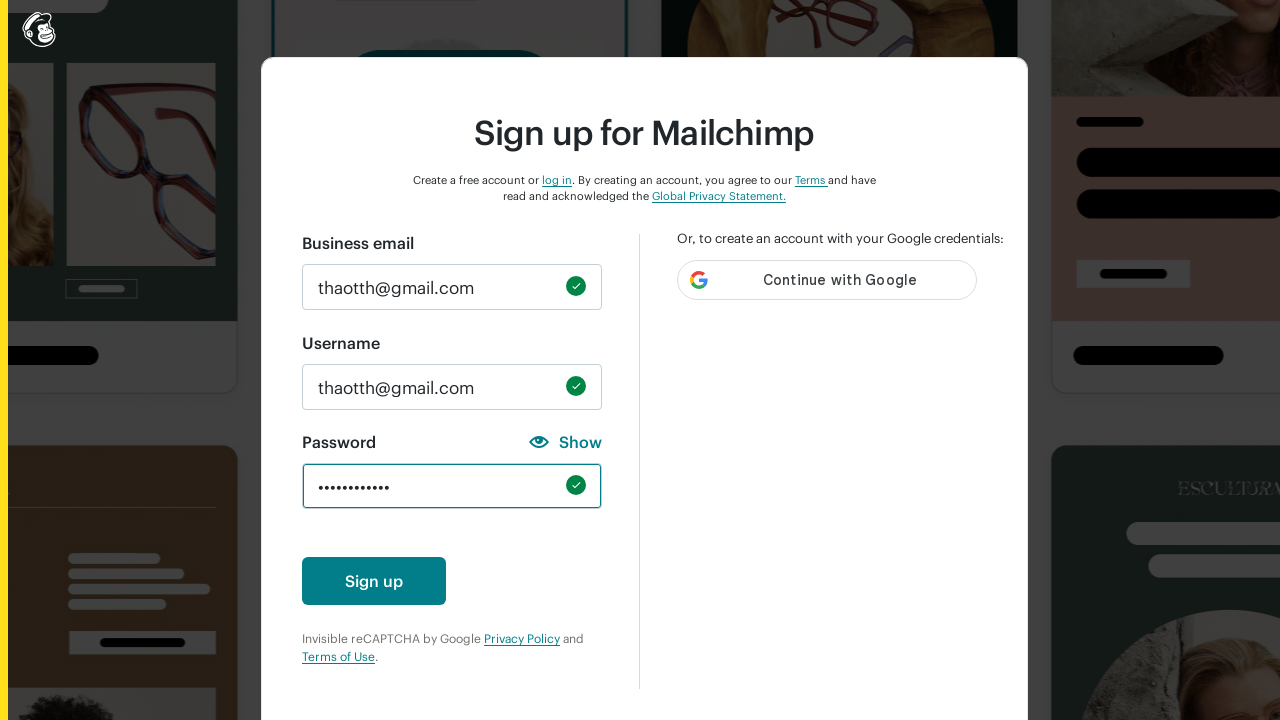